Tests iframe handling by switching to an iframe containing a TinyMCE editor, verifying content inside the iframe is displayed, then switching back to the parent frame to verify the header text is visible.

Starting URL: https://practice.cydeo.com/iframe

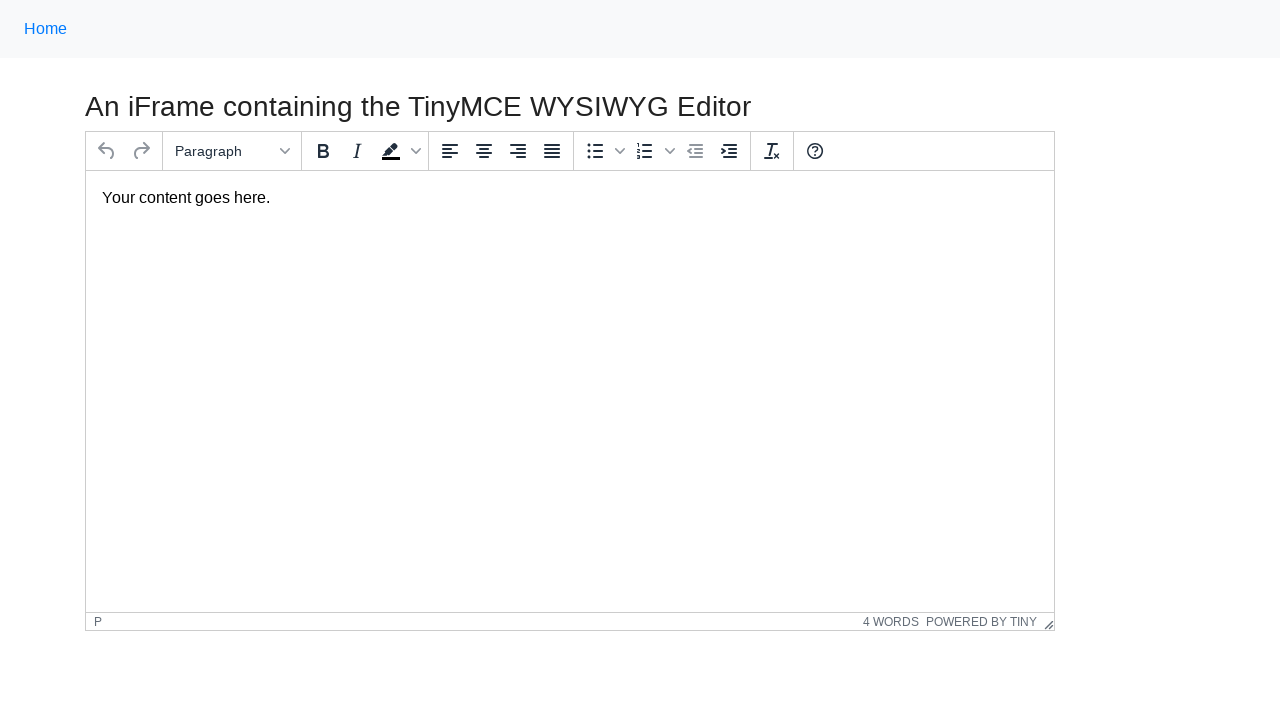

Navigated to iframe practice page
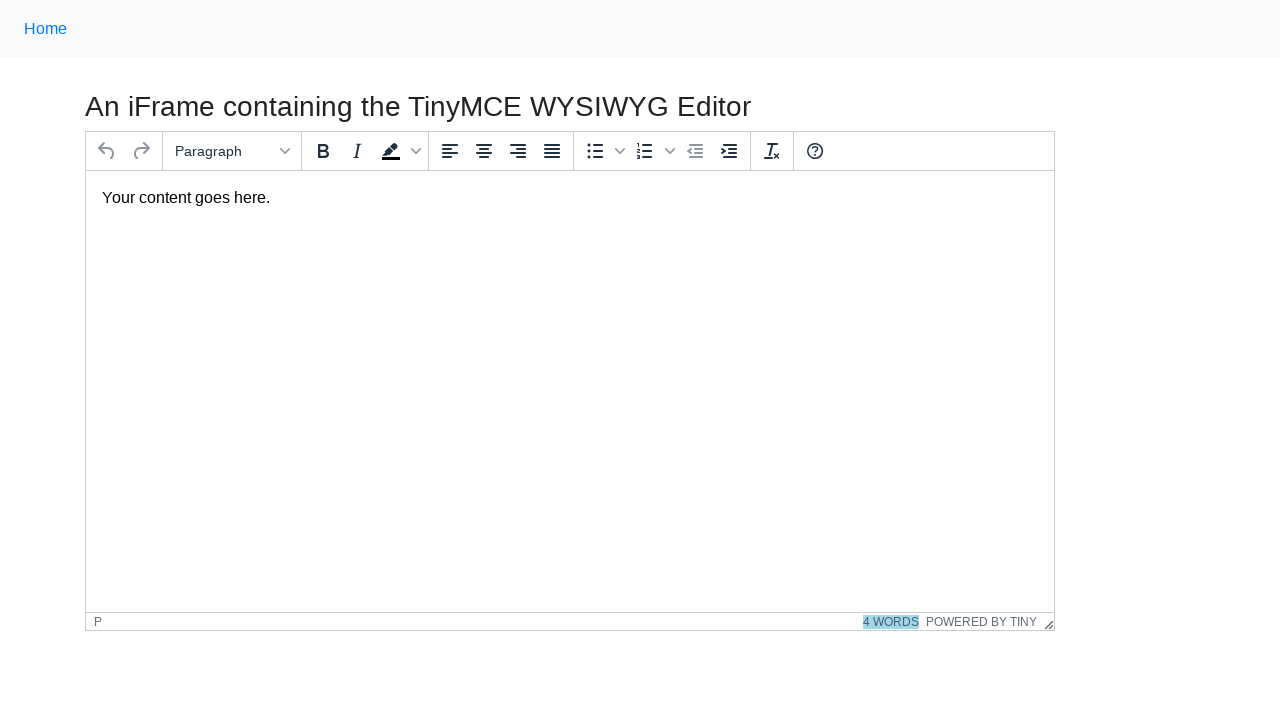

Located TinyMCE iframe
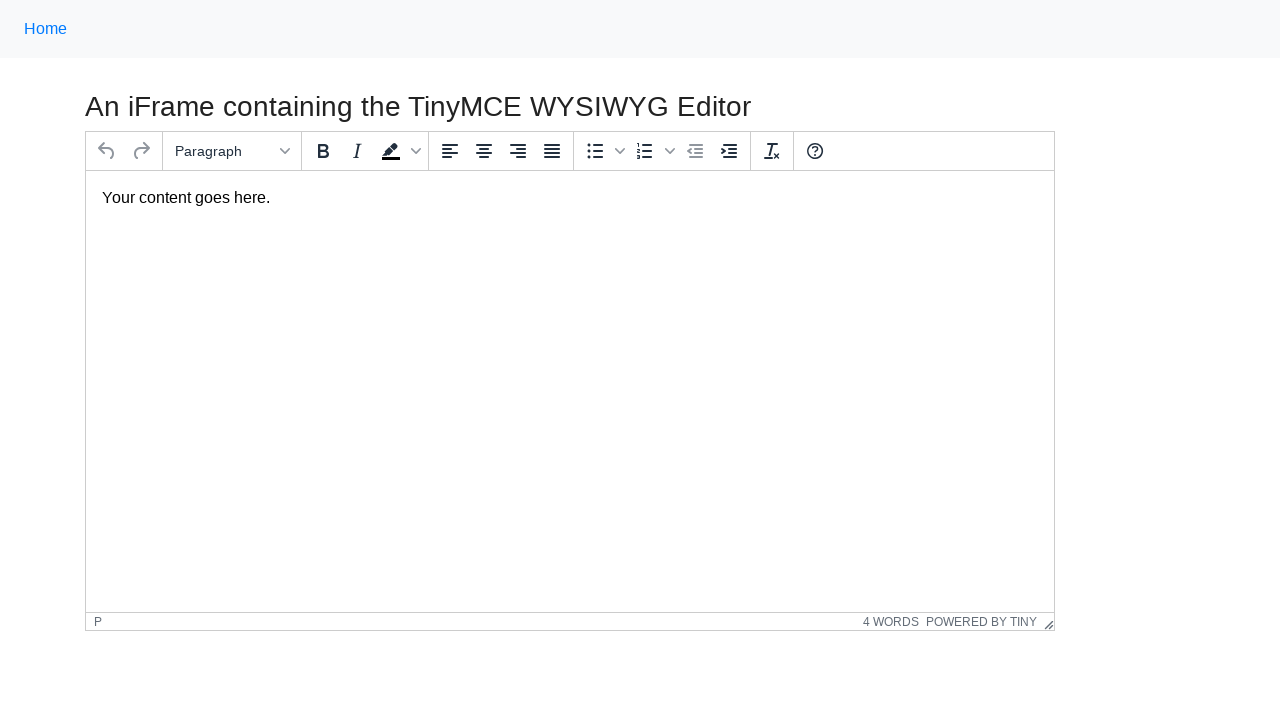

Verified paragraph content is visible inside the iframe
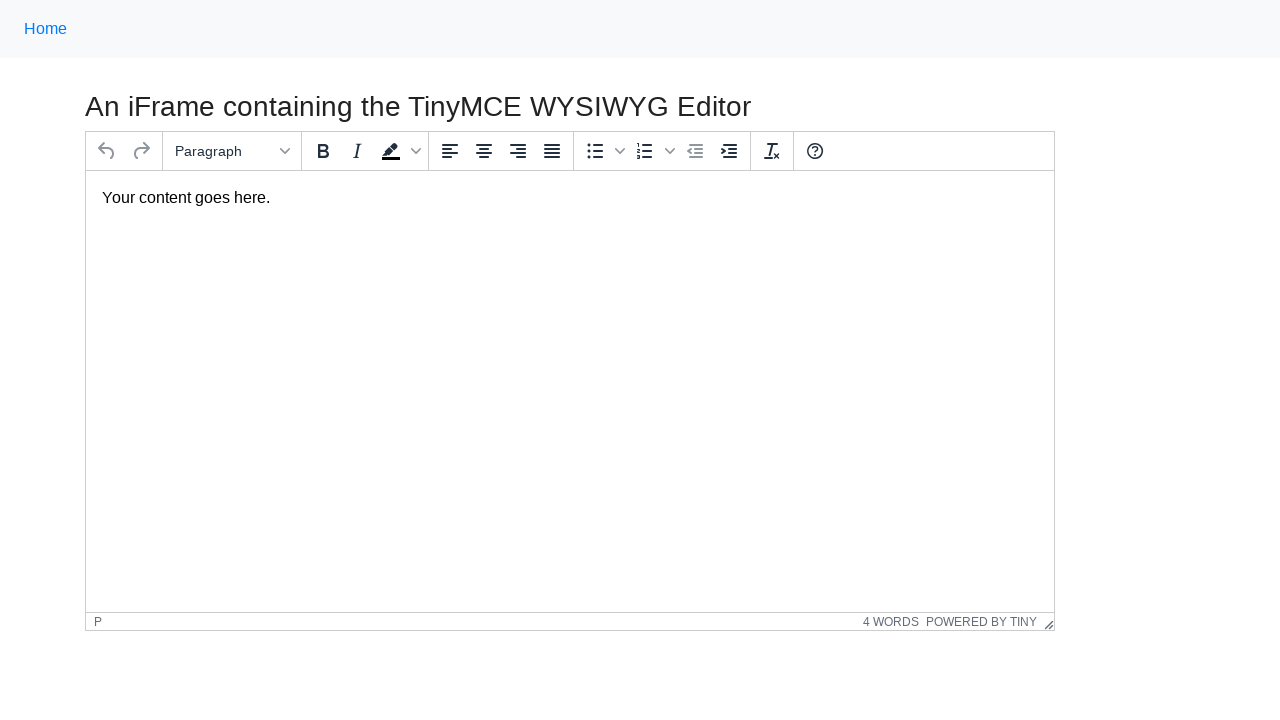

Verified header text is visible in parent frame
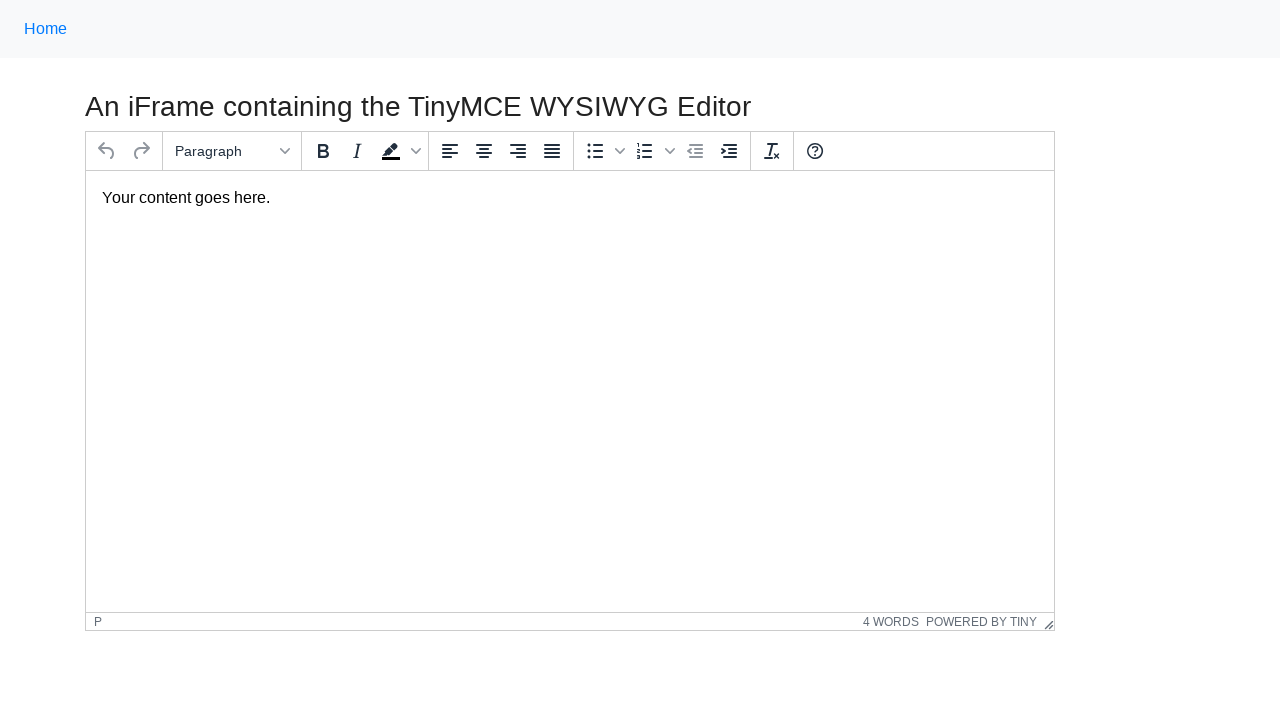

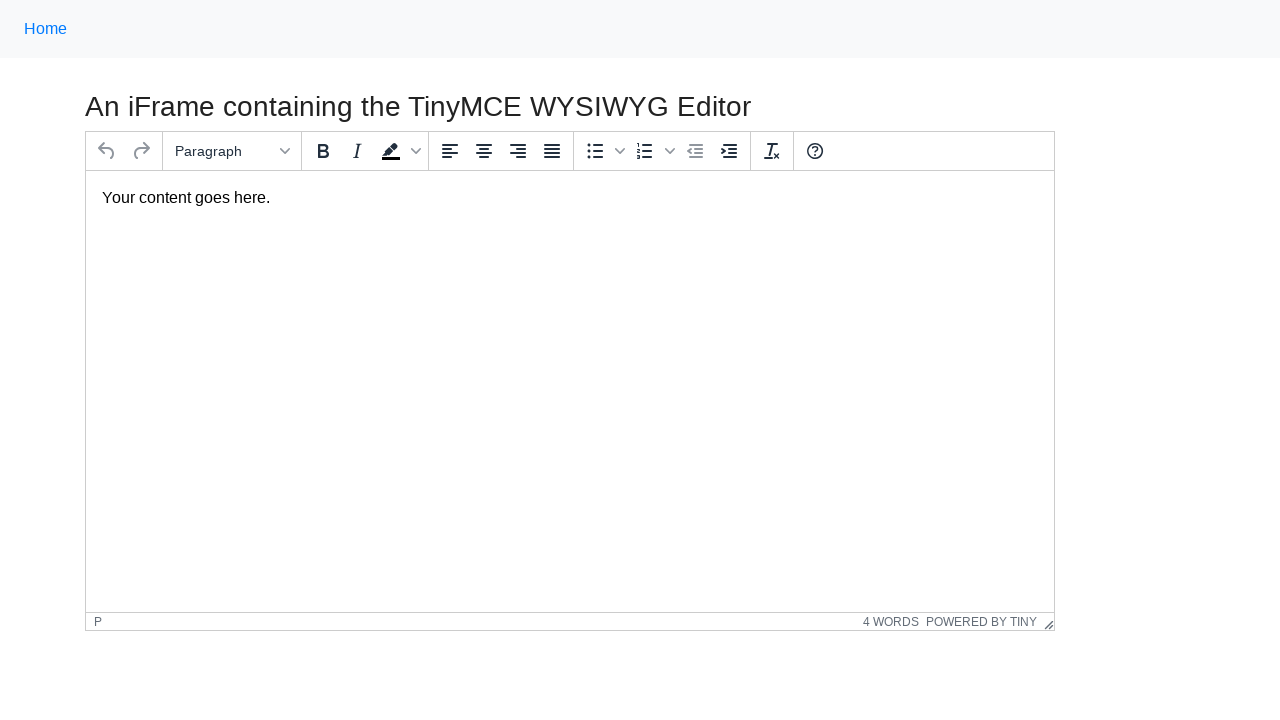